Navigates to Demo Tables page and verifies employee manager table with employee IDs is present

Starting URL: http://automationbykrishna.com

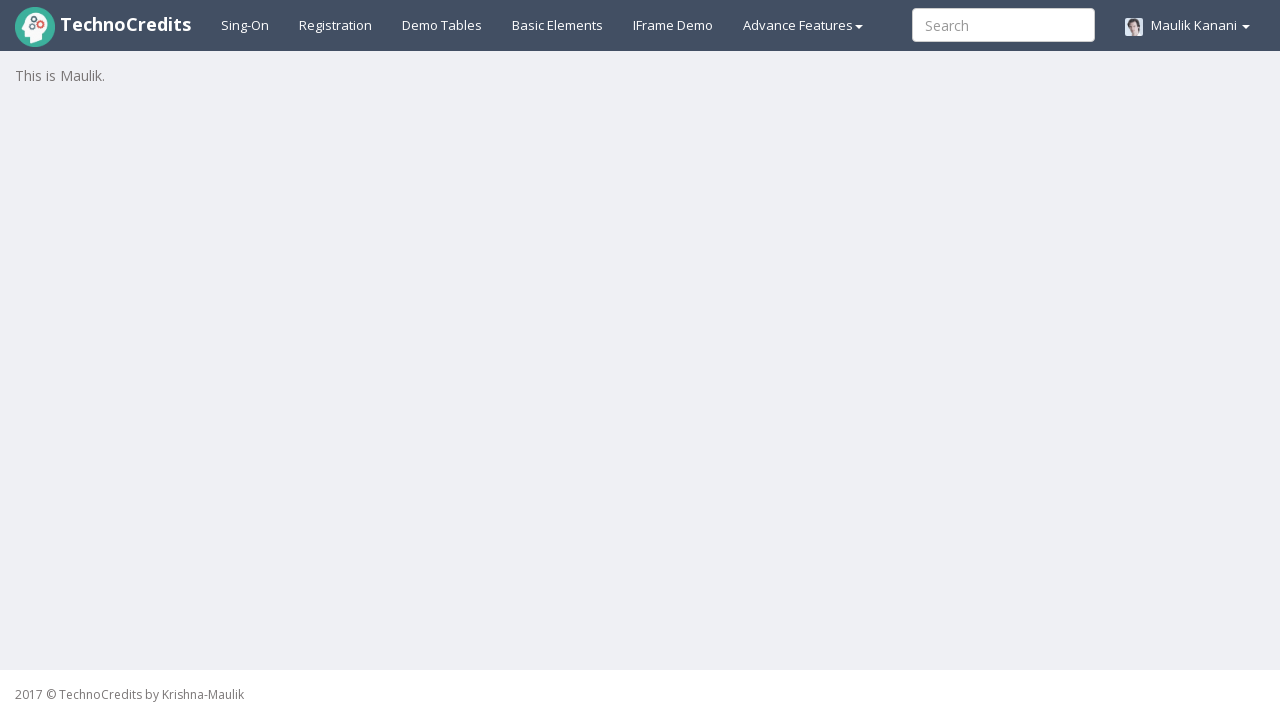

Clicked on Demo Tables link at (442, 25) on text=Demo Tables
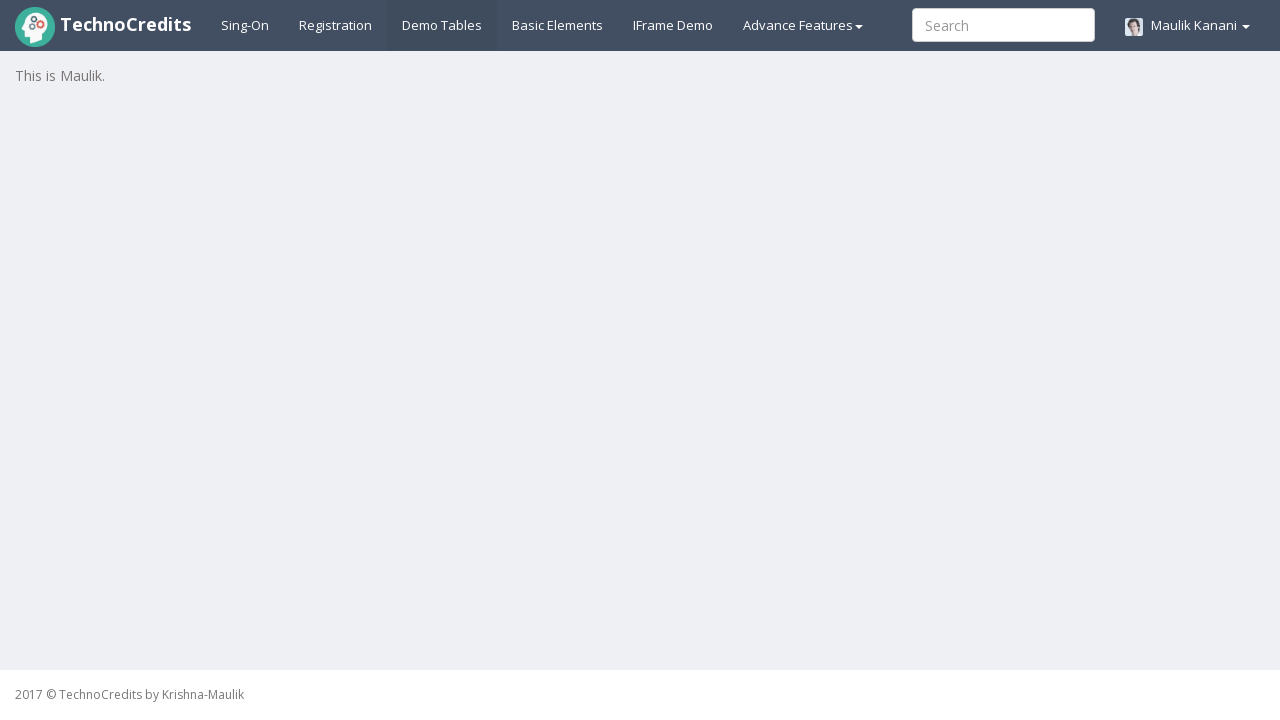

Employee manager table with employee IDs loaded and visible
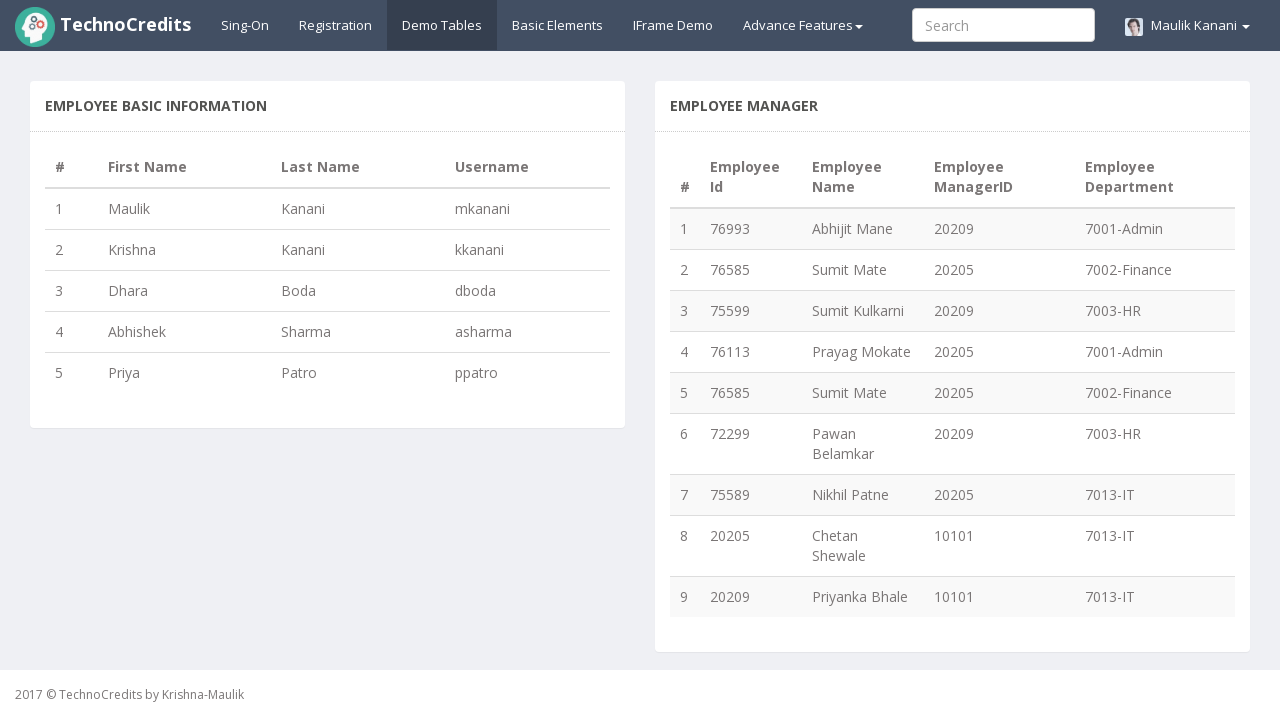

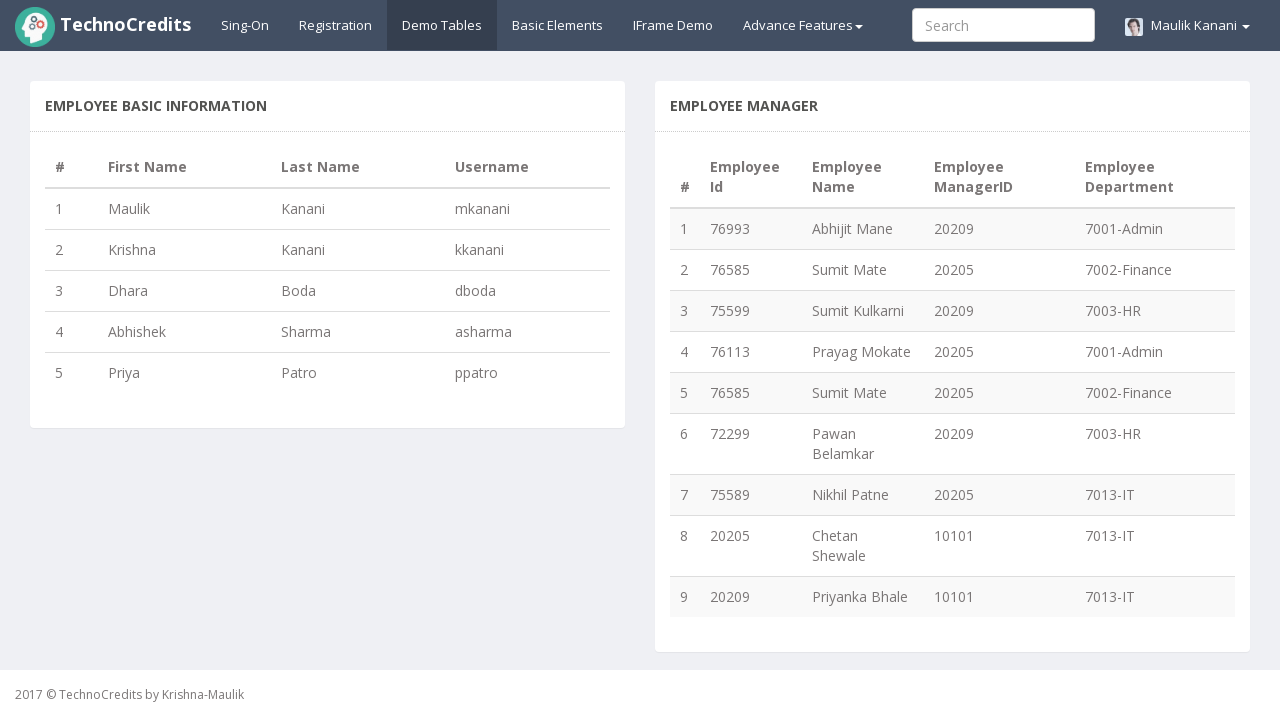